Tests basic browser automation by navigating to Microsoft.com and verifying the page loads successfully

Starting URL: https://www.microsoft.com

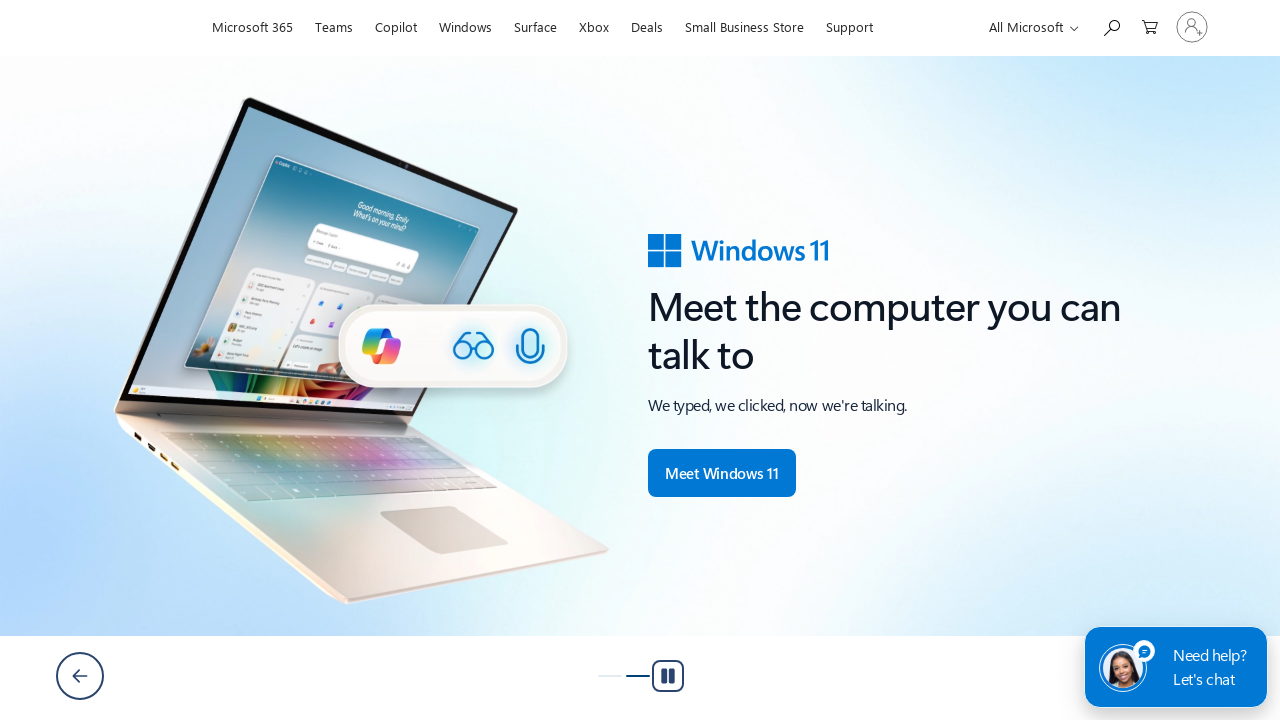

Waited for page to reach networkidle state
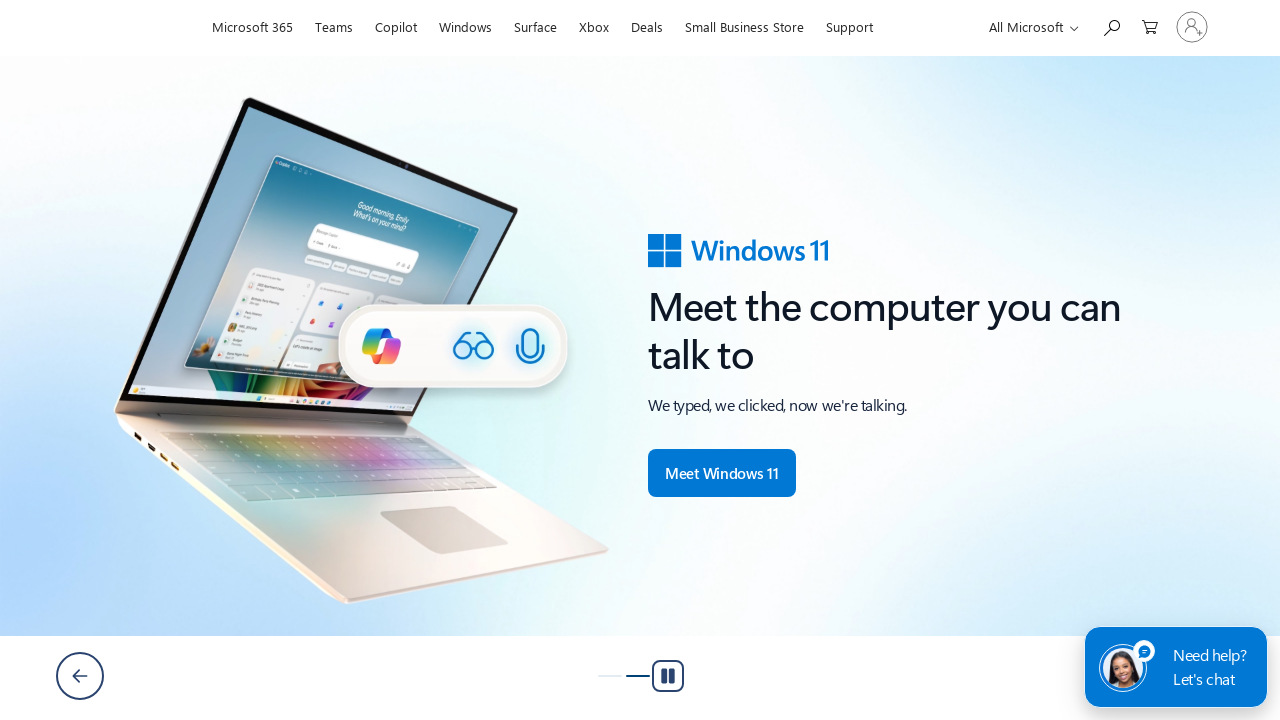

Verified page title exists - page loaded successfully
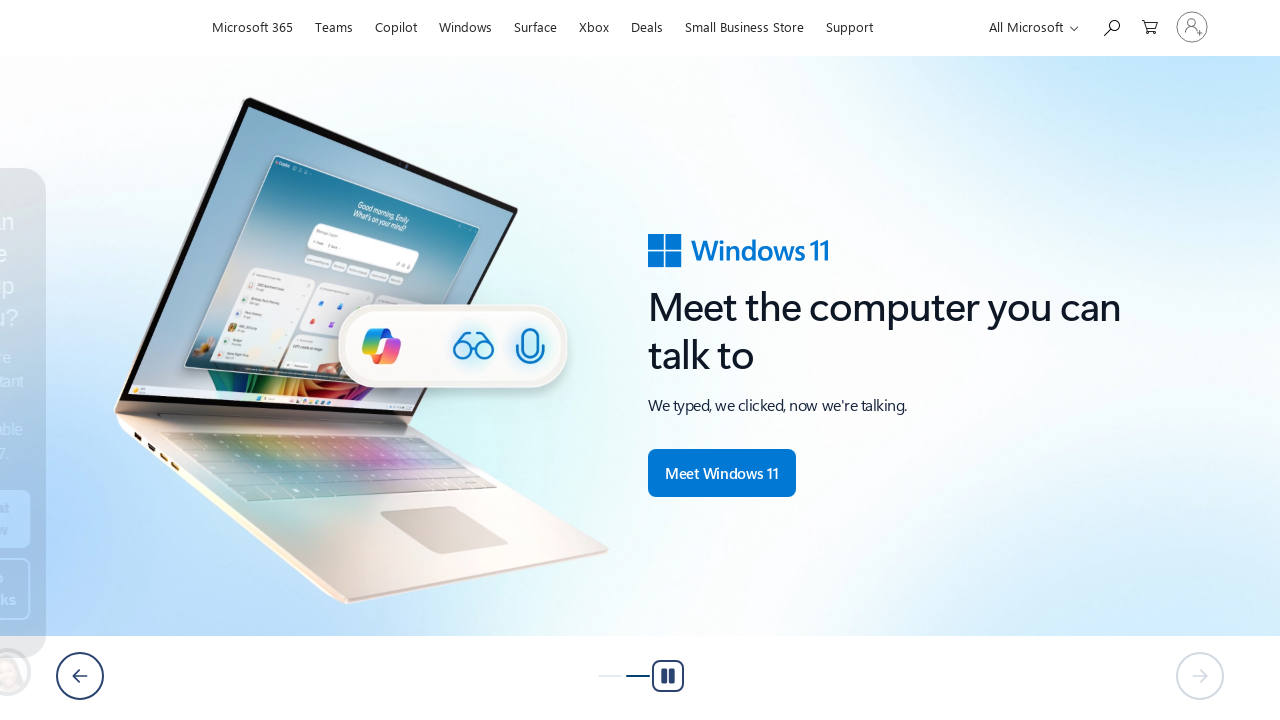

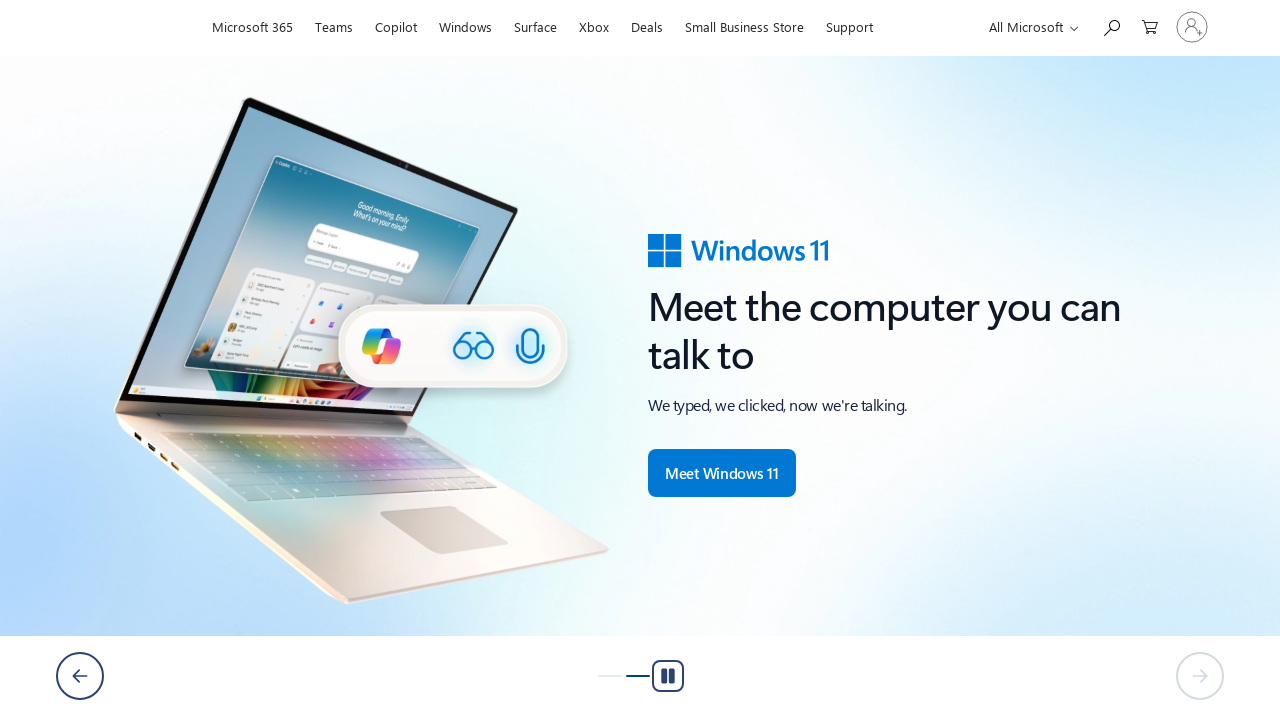